Tests navigation by finding all anchor links on the home page and clicking the last one in the list

Starting URL: https://contacts-app.tobbymarshall815.vercel.app/home

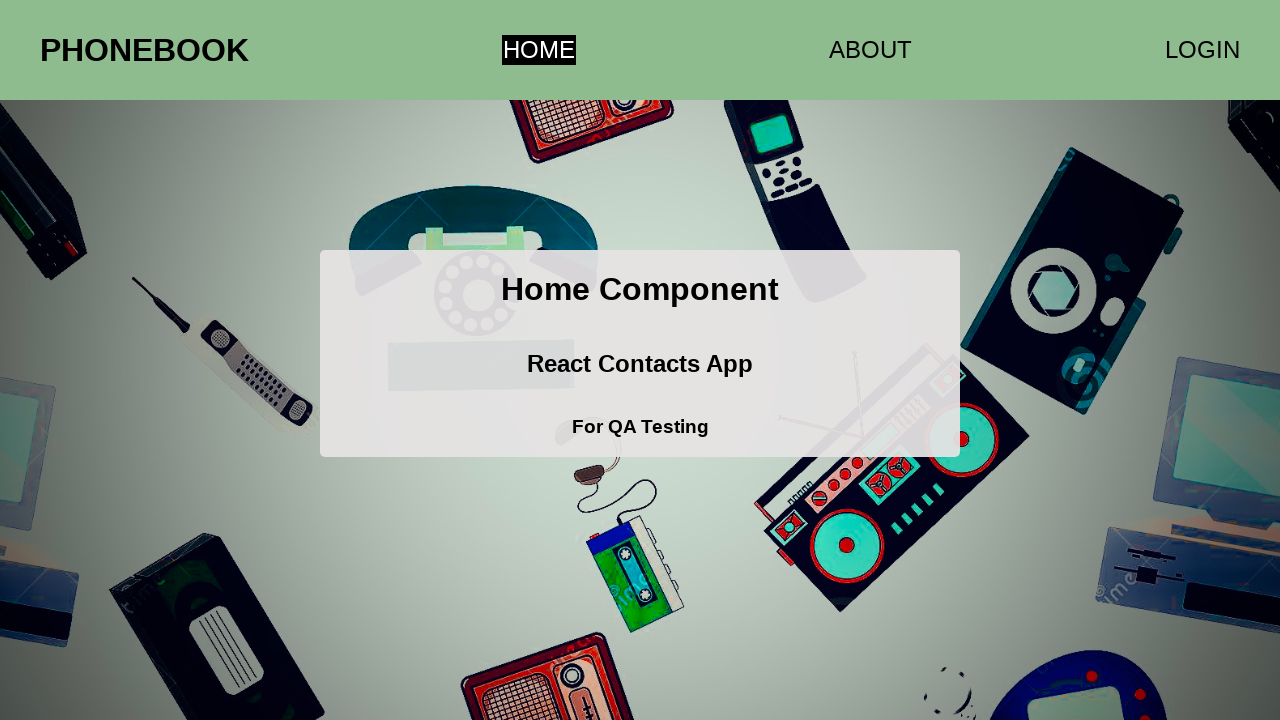

Waited for anchor links to load on home page
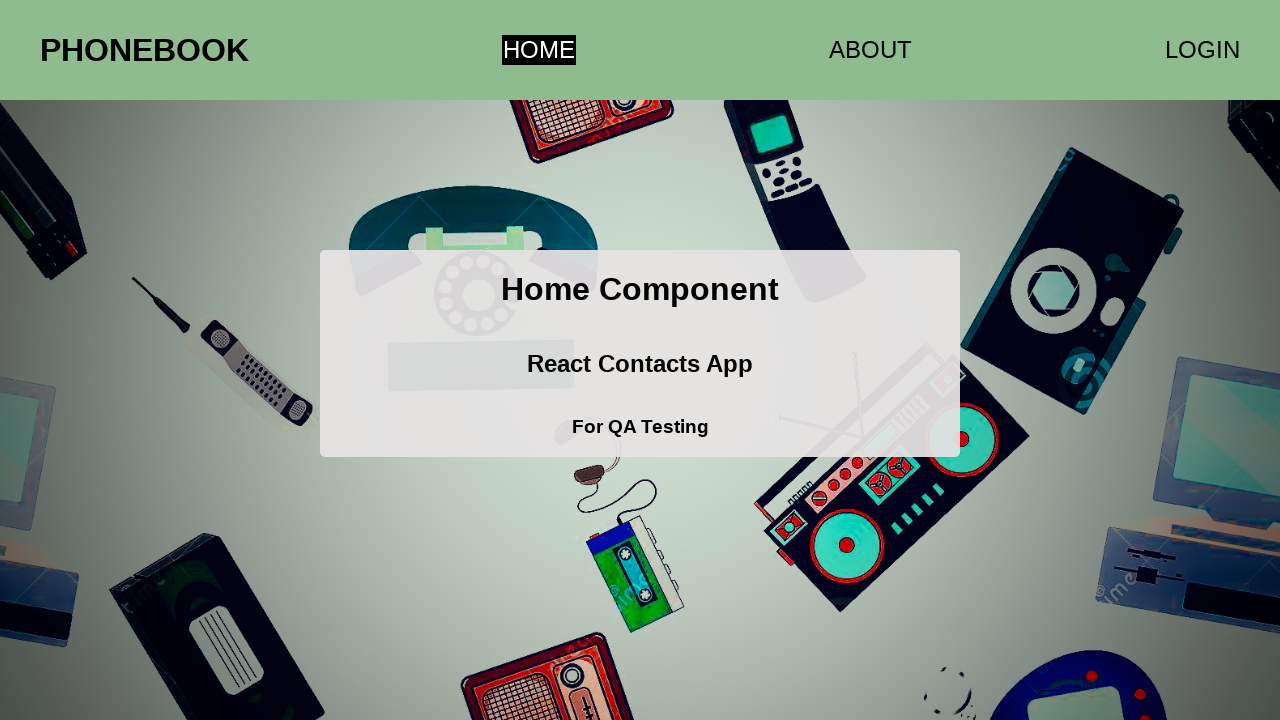

Found 3 anchor links on the page
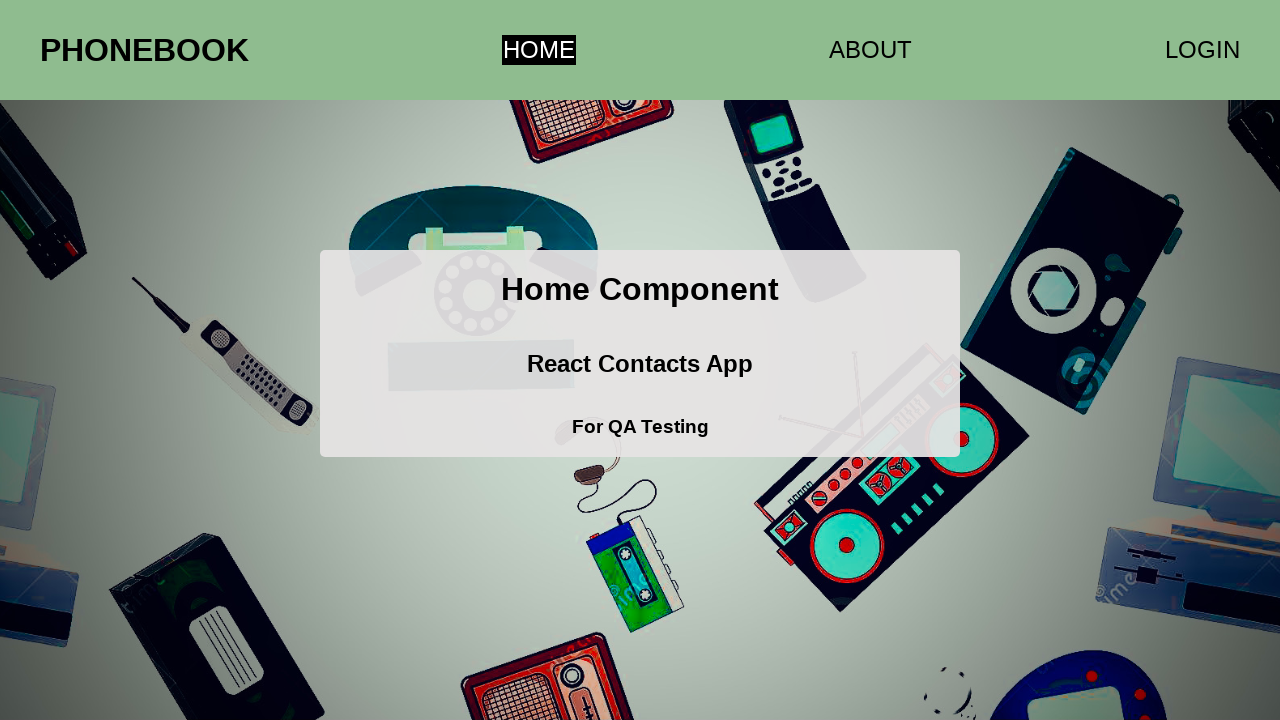

Clicked the last anchor link in the list at (1202, 50) on a >> nth=2
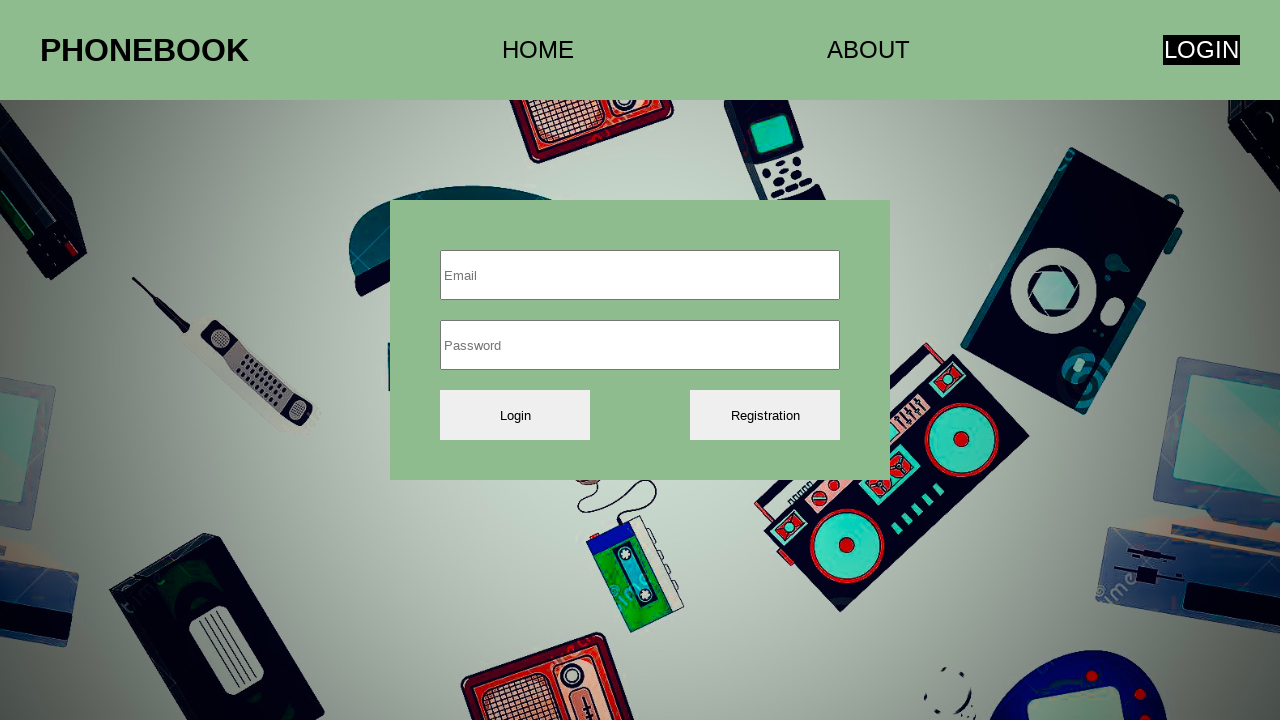

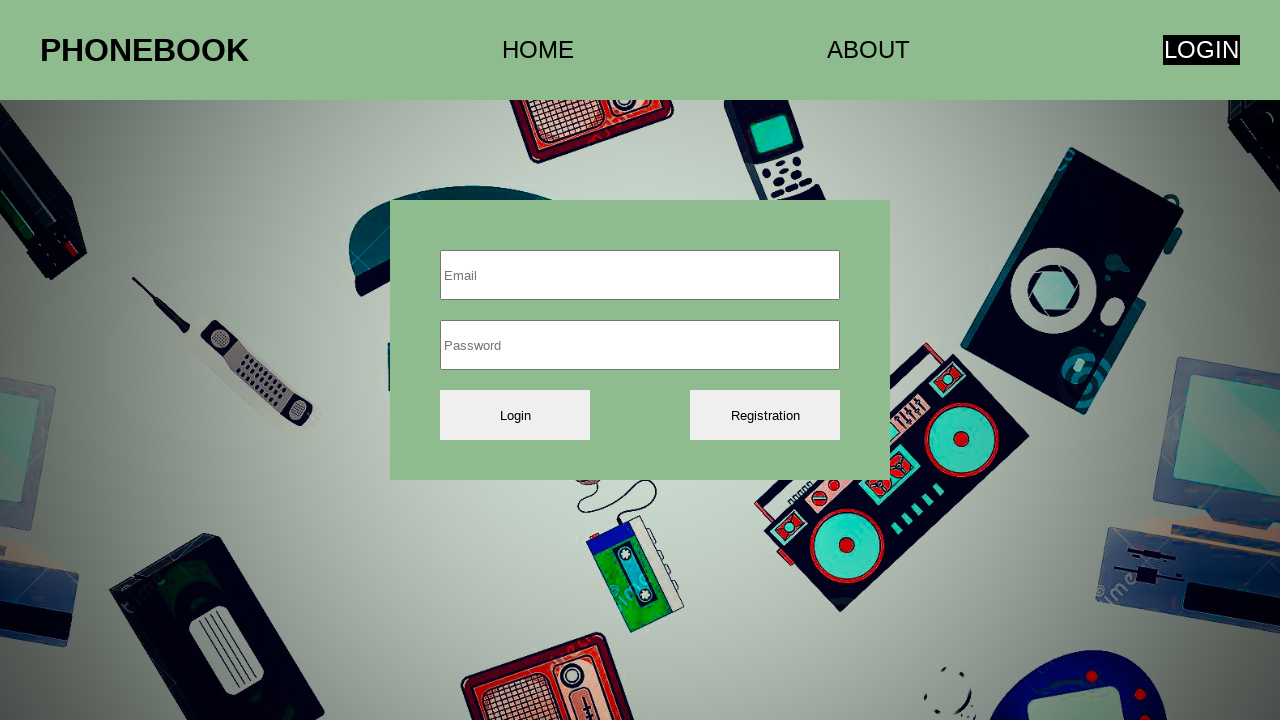